Tests that clicking the Round Trip radio button enables the return date field by verifying the style attribute of the containing div changes to indicate it's enabled (contains "1" in the style).

Starting URL: https://rahulshettyacademy.com/dropdownsPractise/

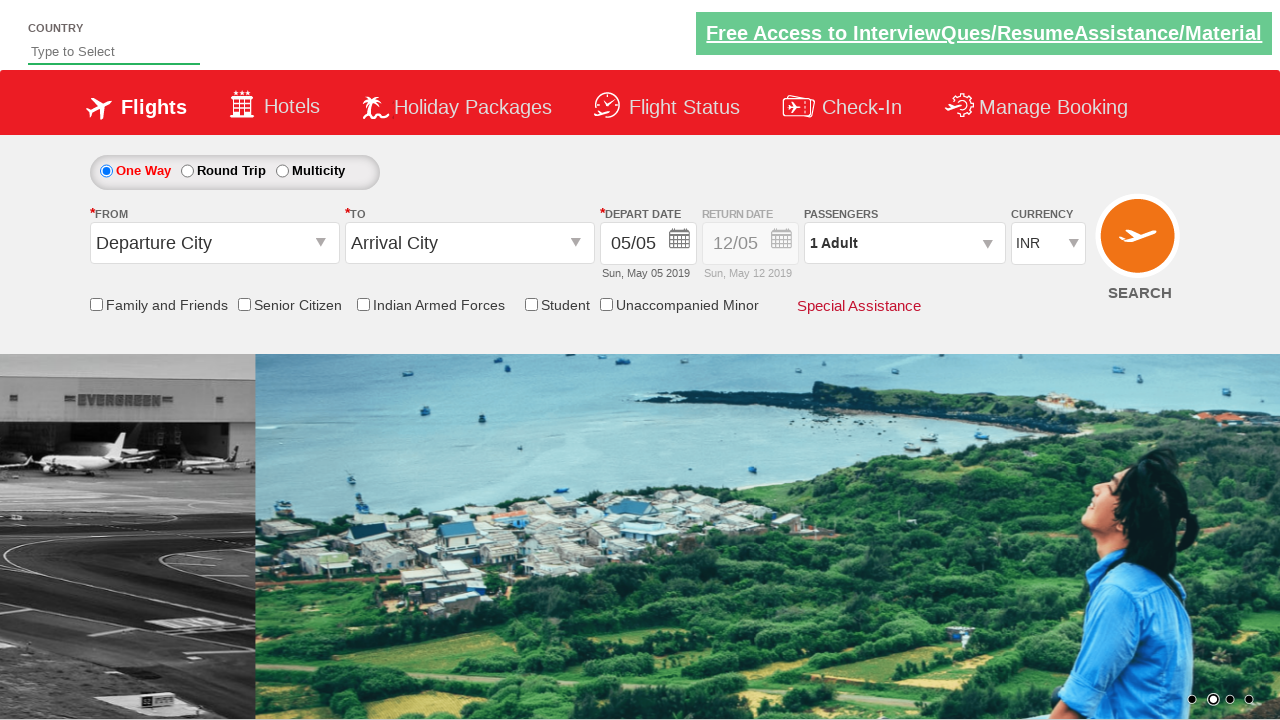

Retrieved initial style attribute of return date div
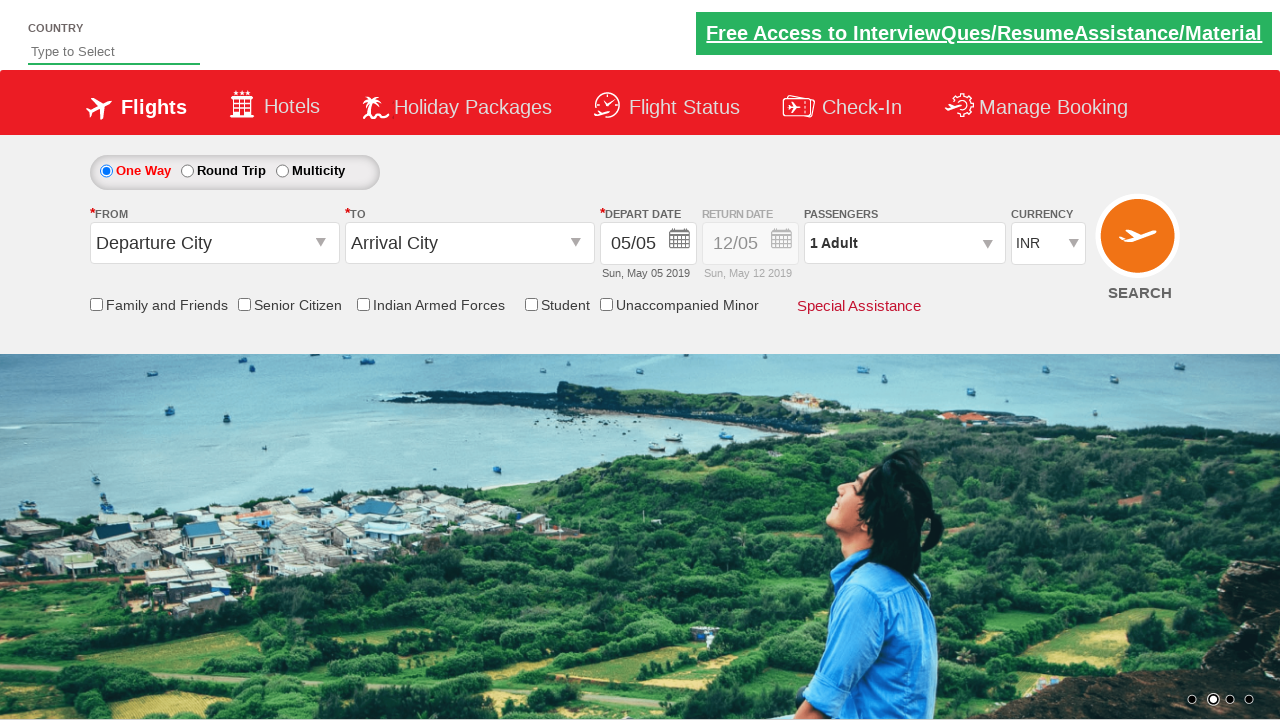

Clicked Round Trip radio button at (187, 171) on #ctl00_mainContent_rbtnl_Trip_1
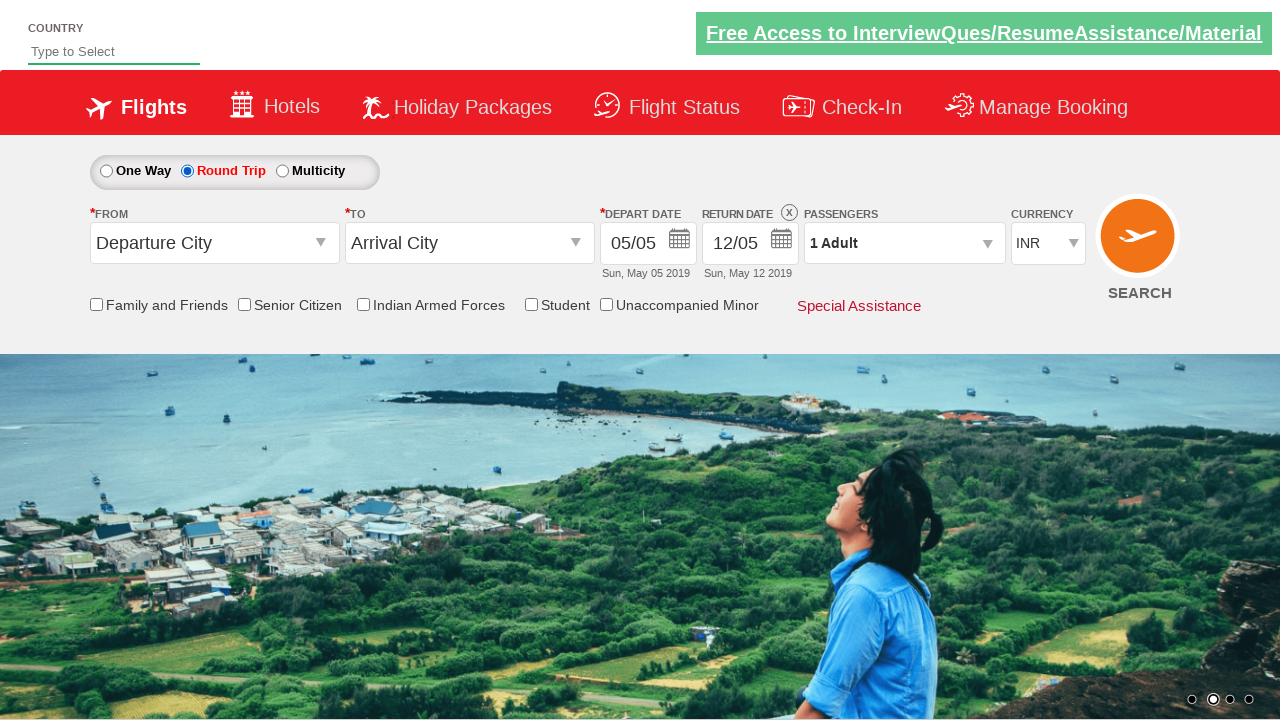

Retrieved style attribute of return date div after clicking Round Trip
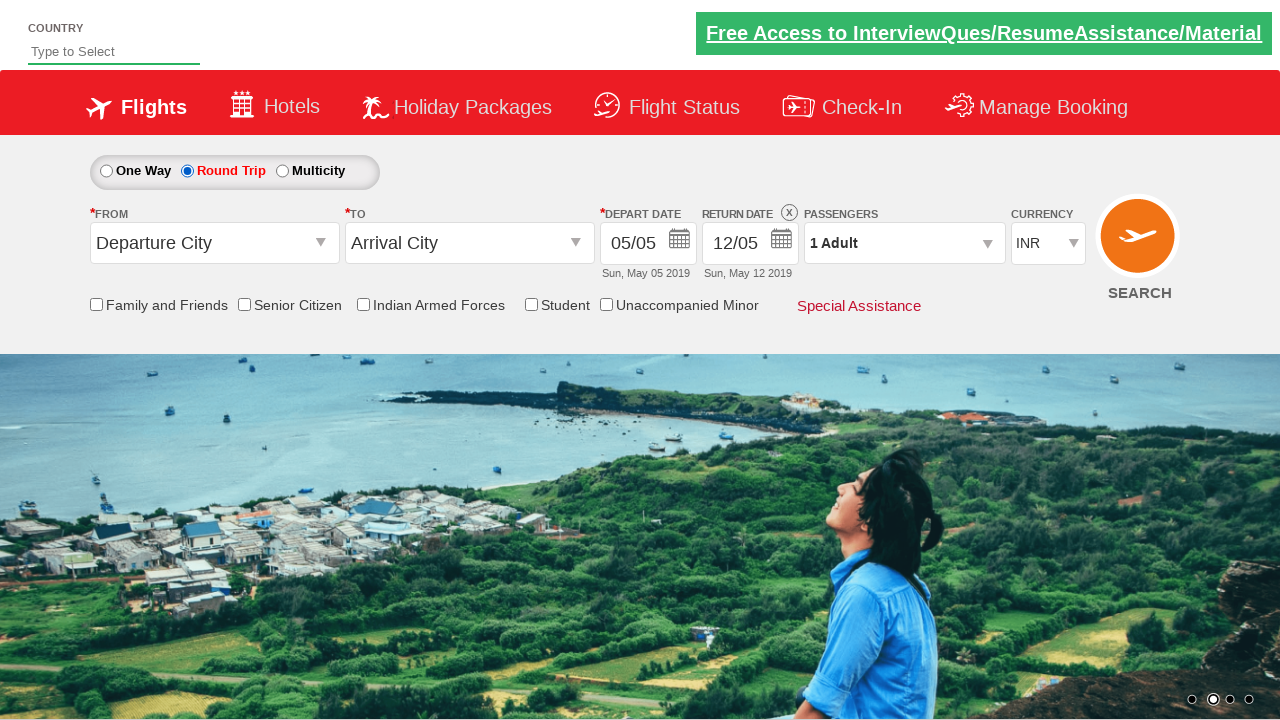

Verified return date field is enabled - style contains '1'
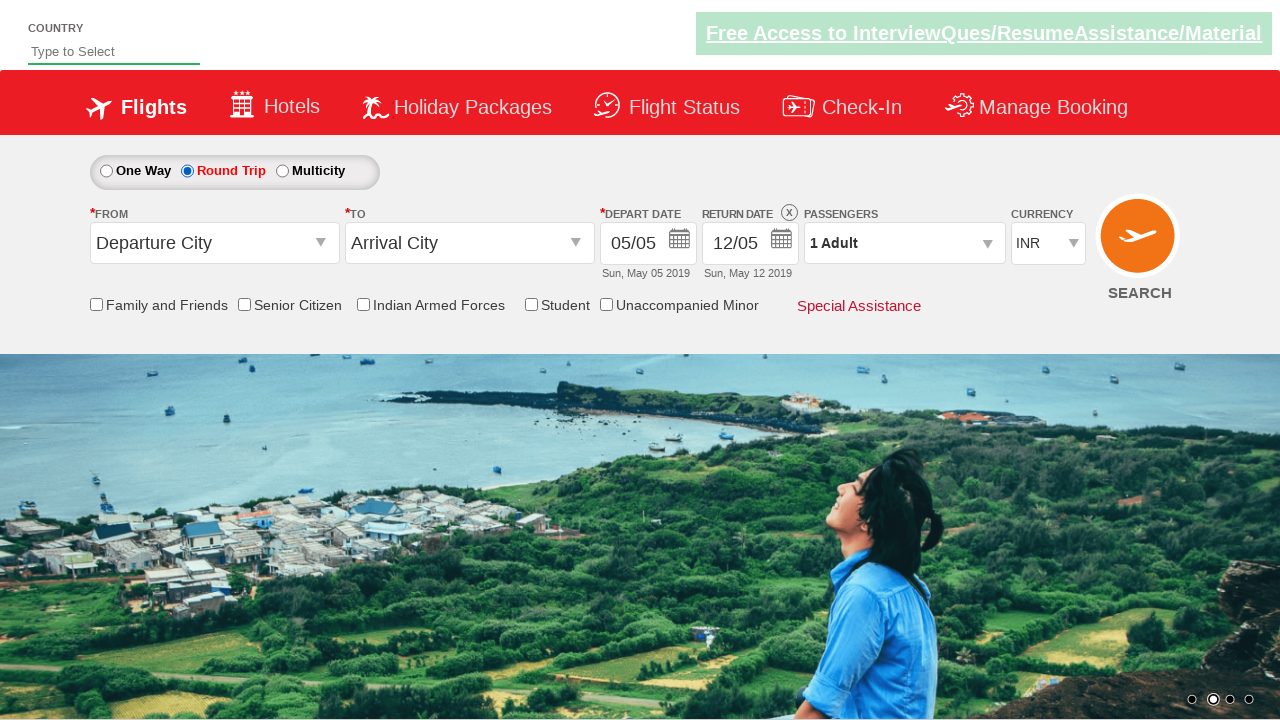

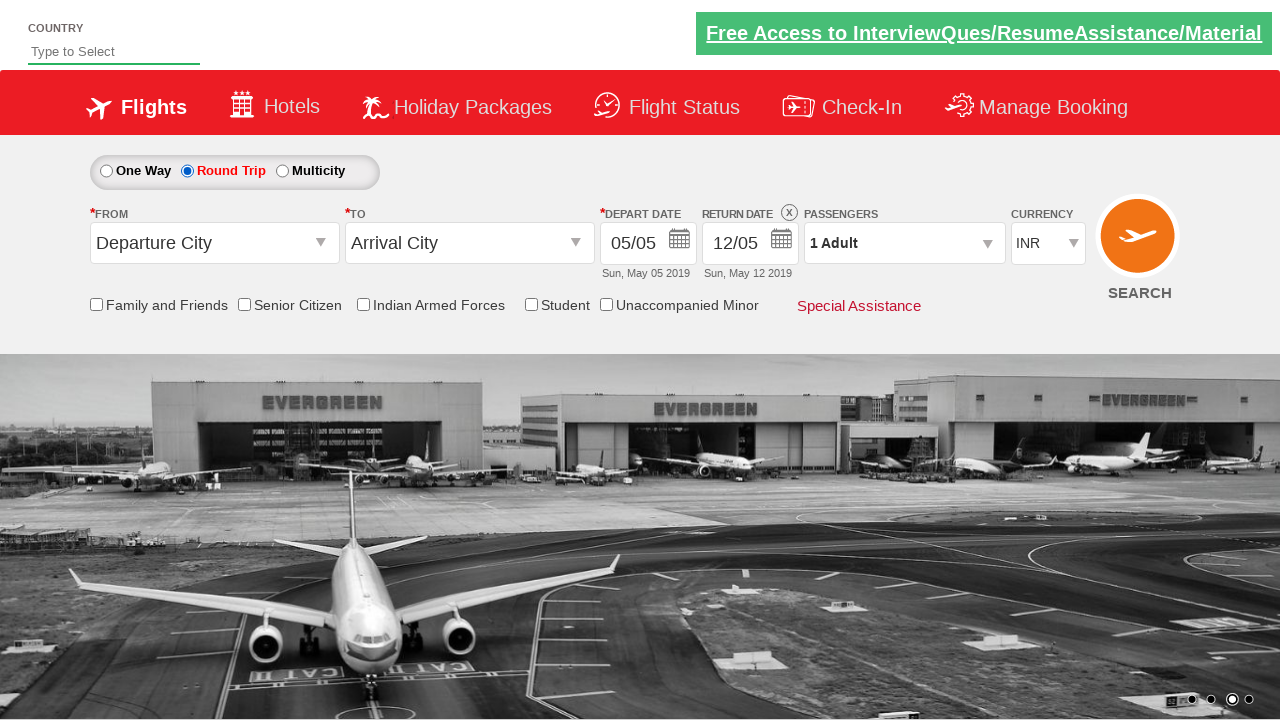